Tests email validation by entering invalid email format and verifying appropriate error messages

Starting URL: https://alada.vn/tai-khoan/dang-ky.html

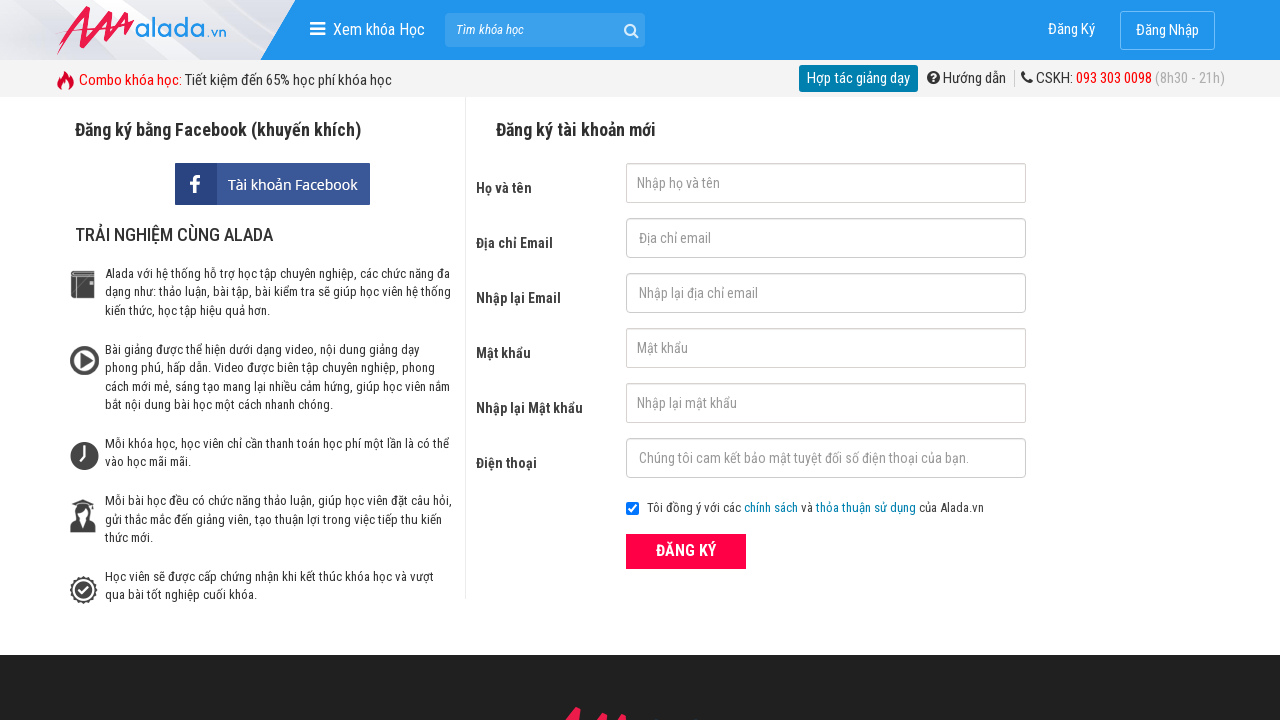

Filled first name field with 'Ha Ngan' on #txtFirstname
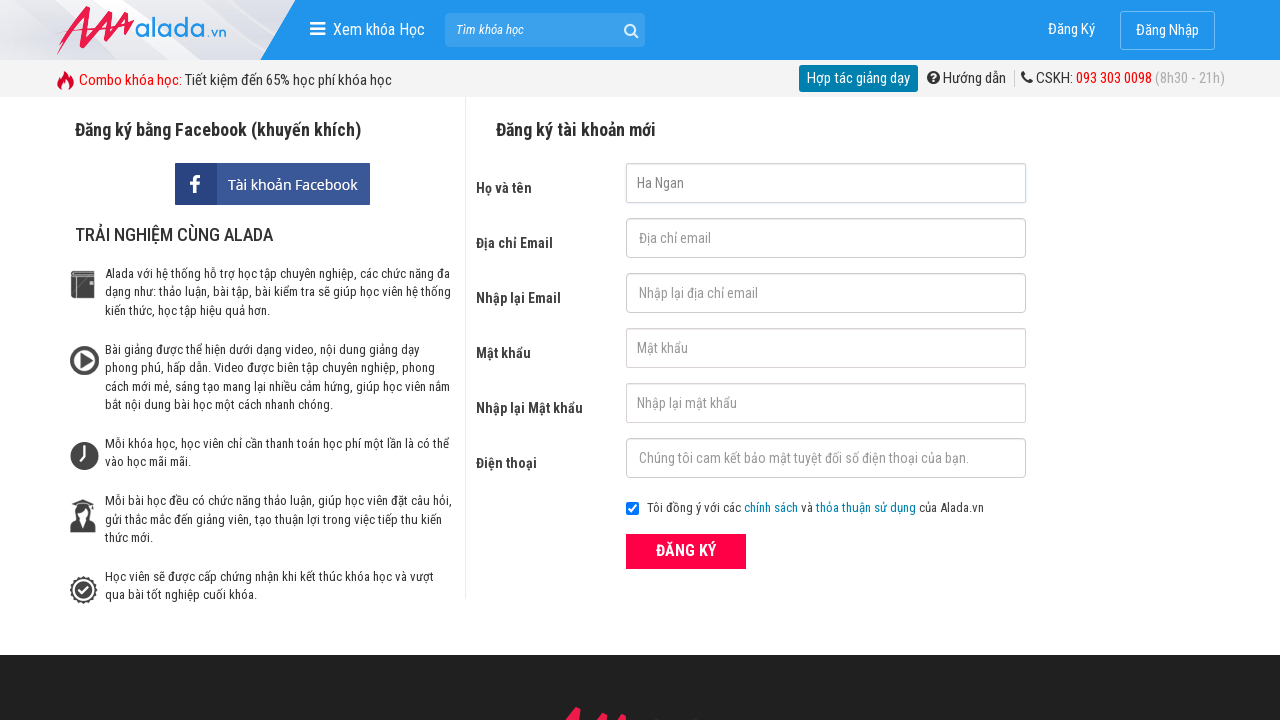

Filled email field with invalid format '123' on #txtEmail
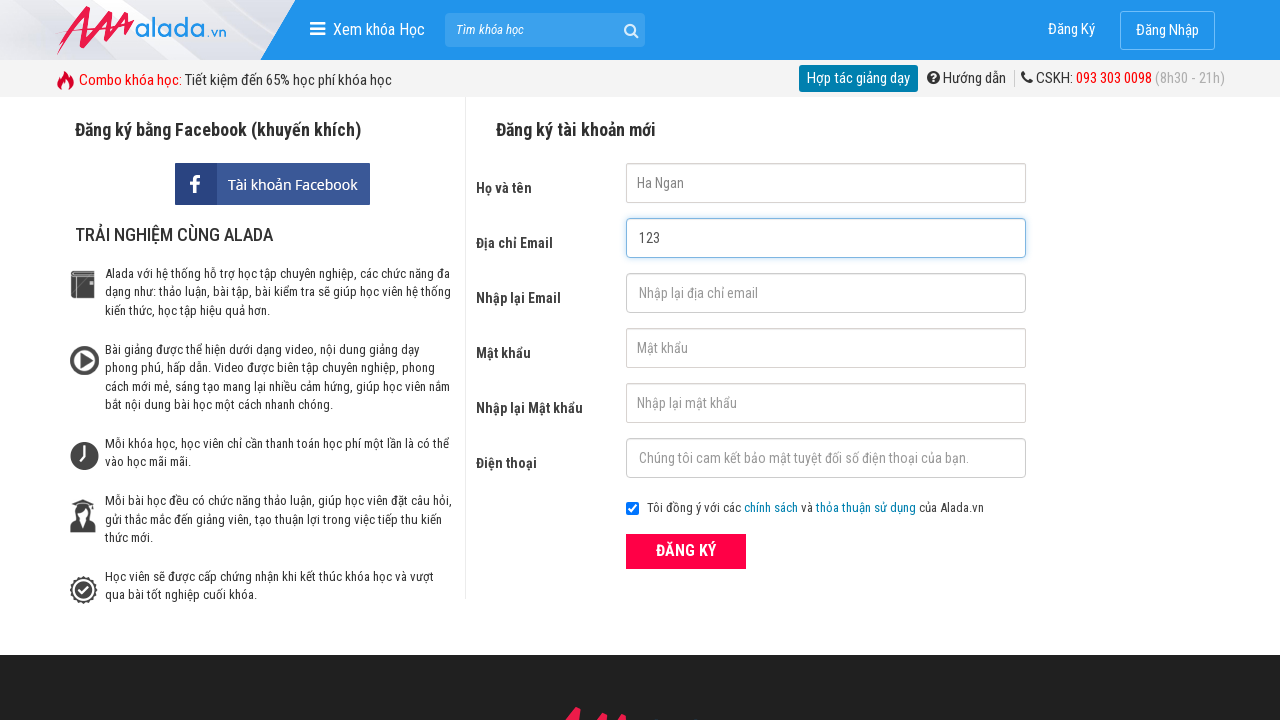

Filled confirm email field with '123' on #txtCEmail
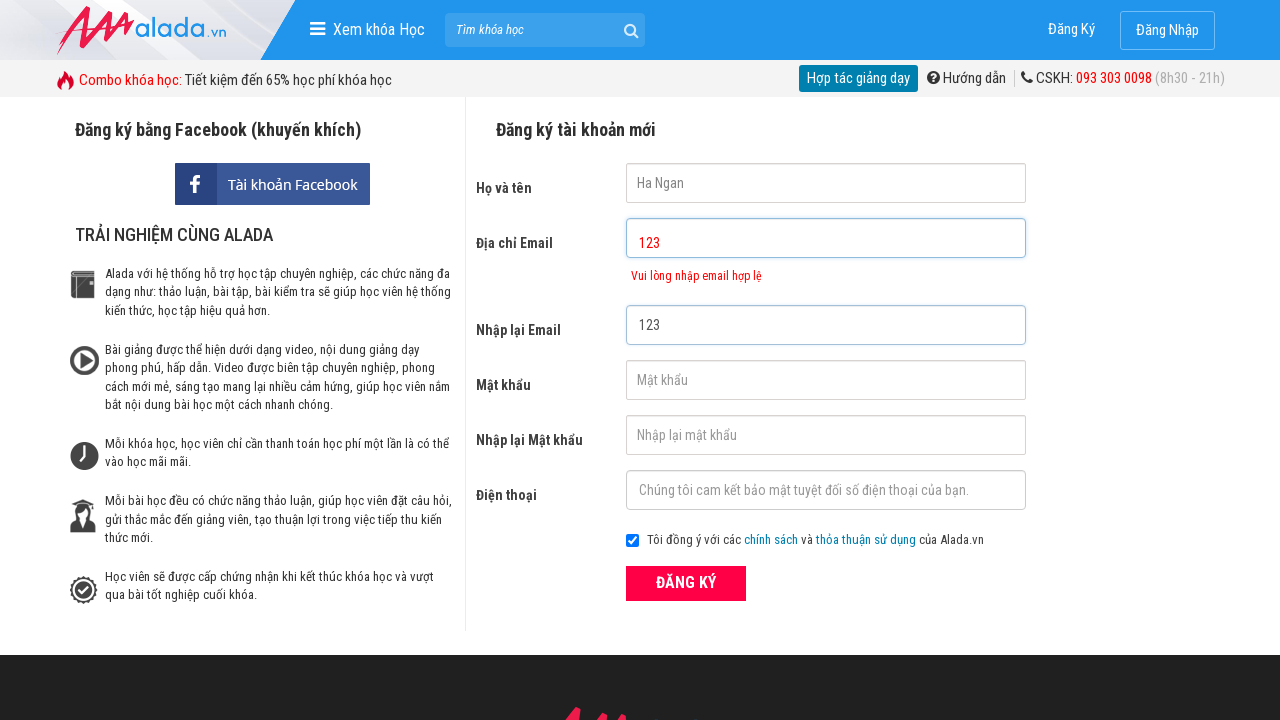

Filled password field with '123456789' on #txtPassword
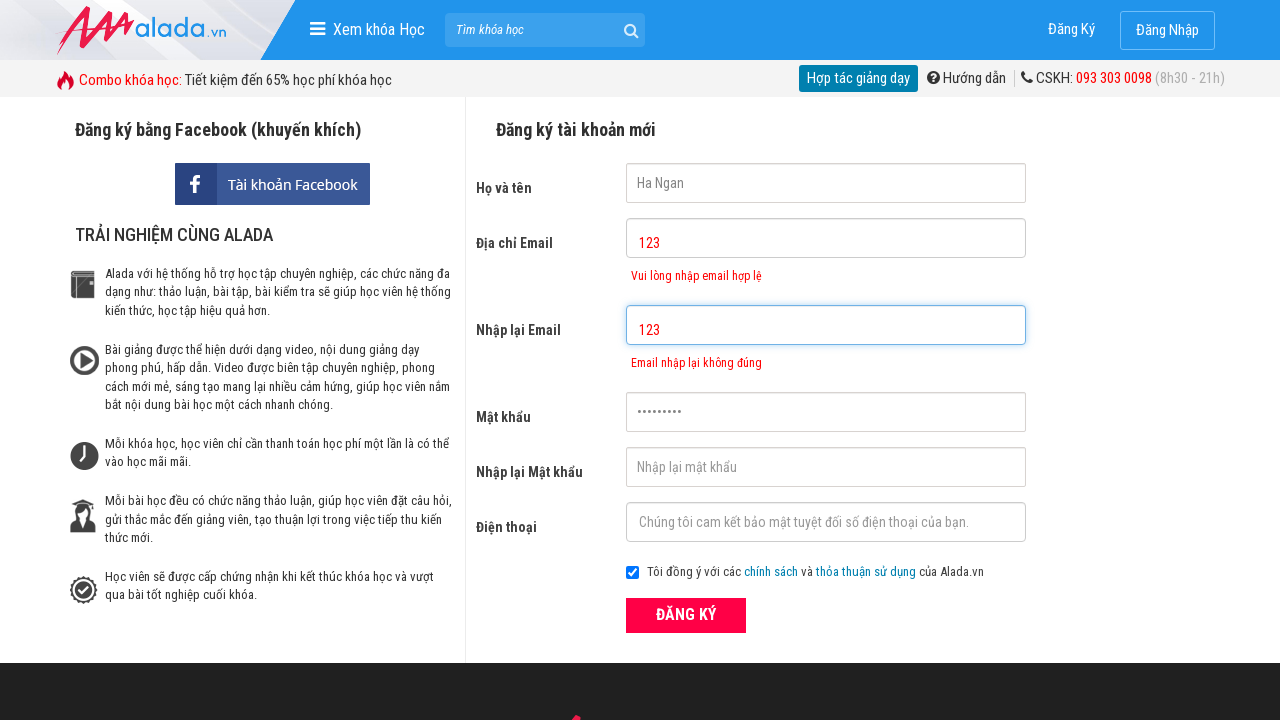

Filled confirm password field with '123456789' on #txtCPassword
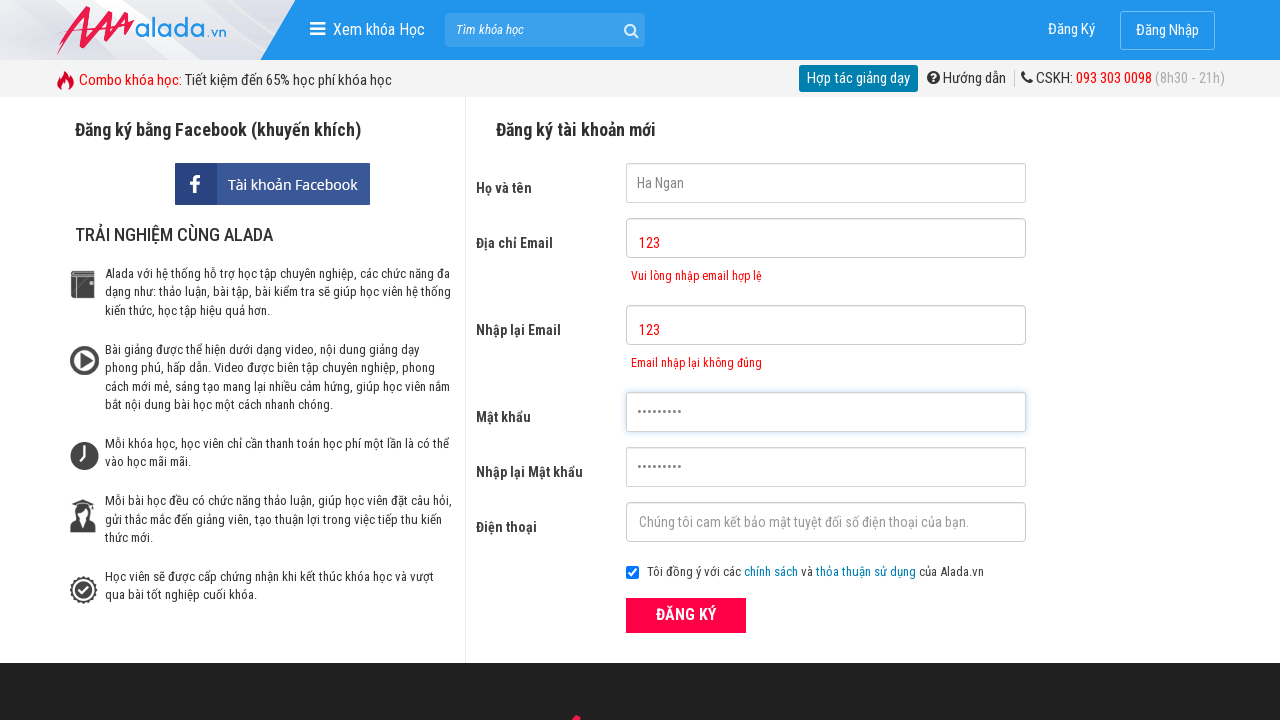

Filled phone field with '0905871111' on #txtPhone
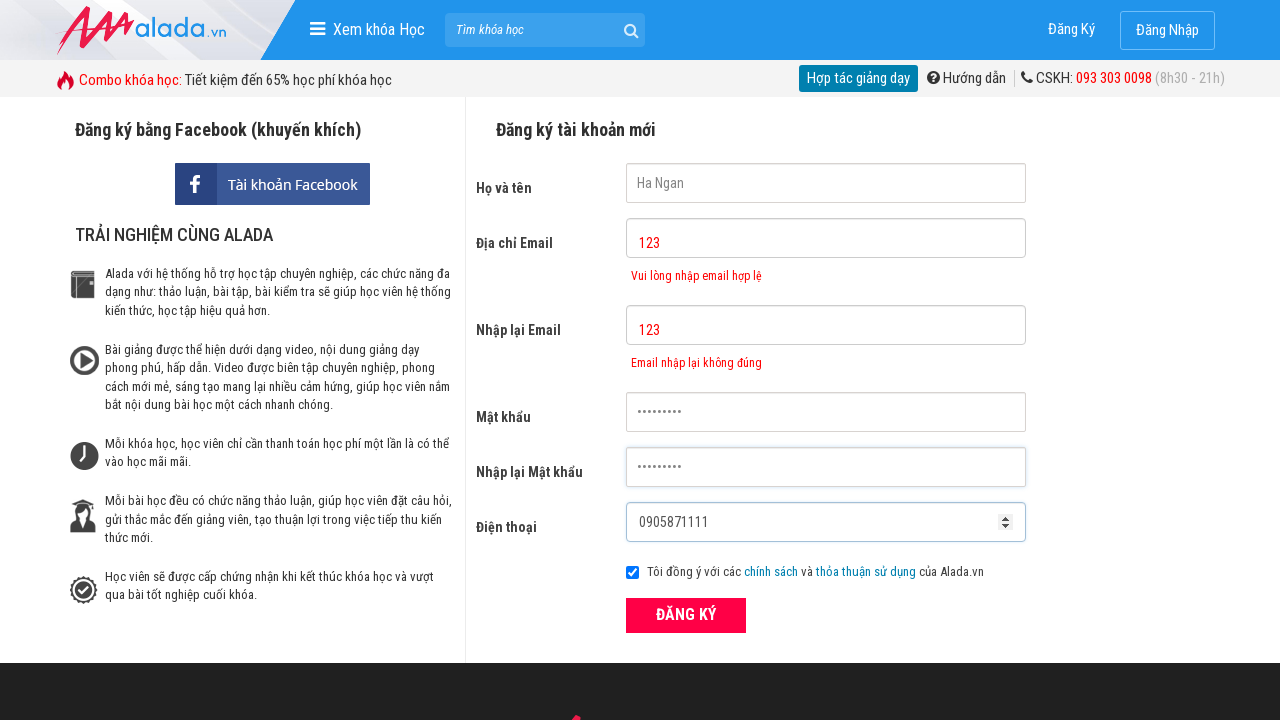

Clicked ĐĂNG KÝ (Register) button to submit form with invalid email at (686, 615) on xpath=//form[@id='frmLogin']//button[text()='ĐĂNG KÝ']
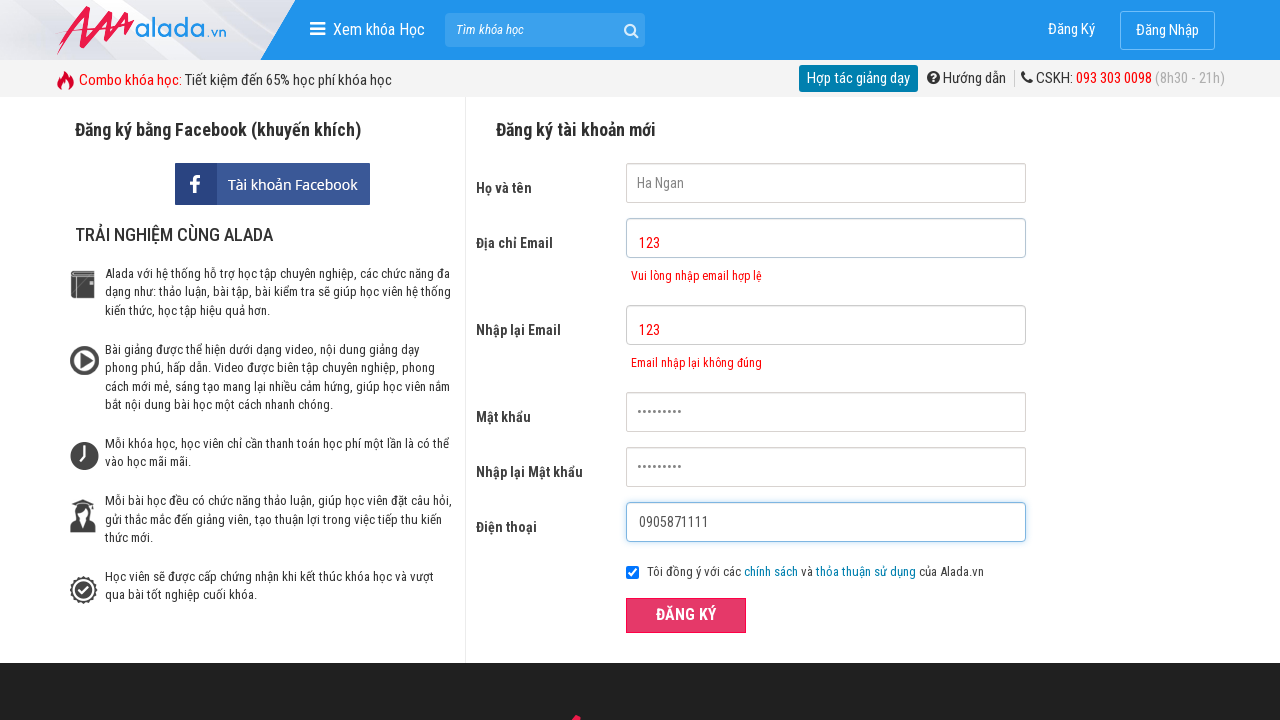

Email validation error message appeared
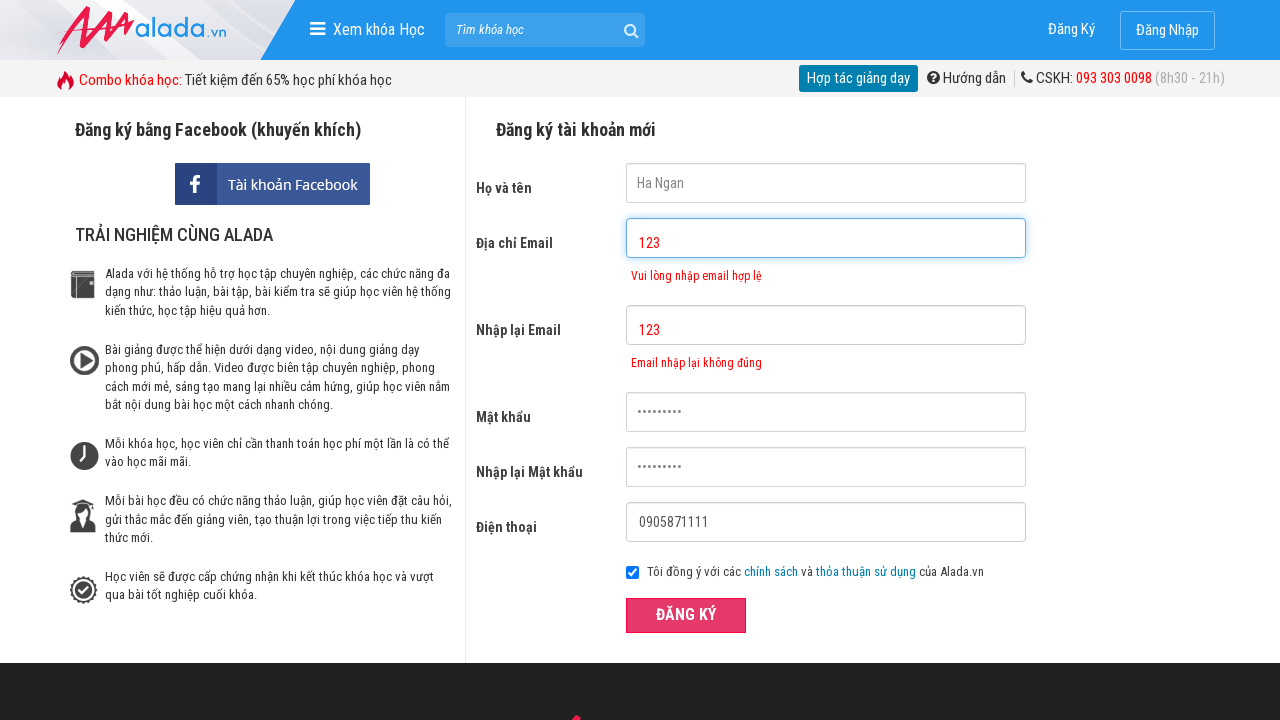

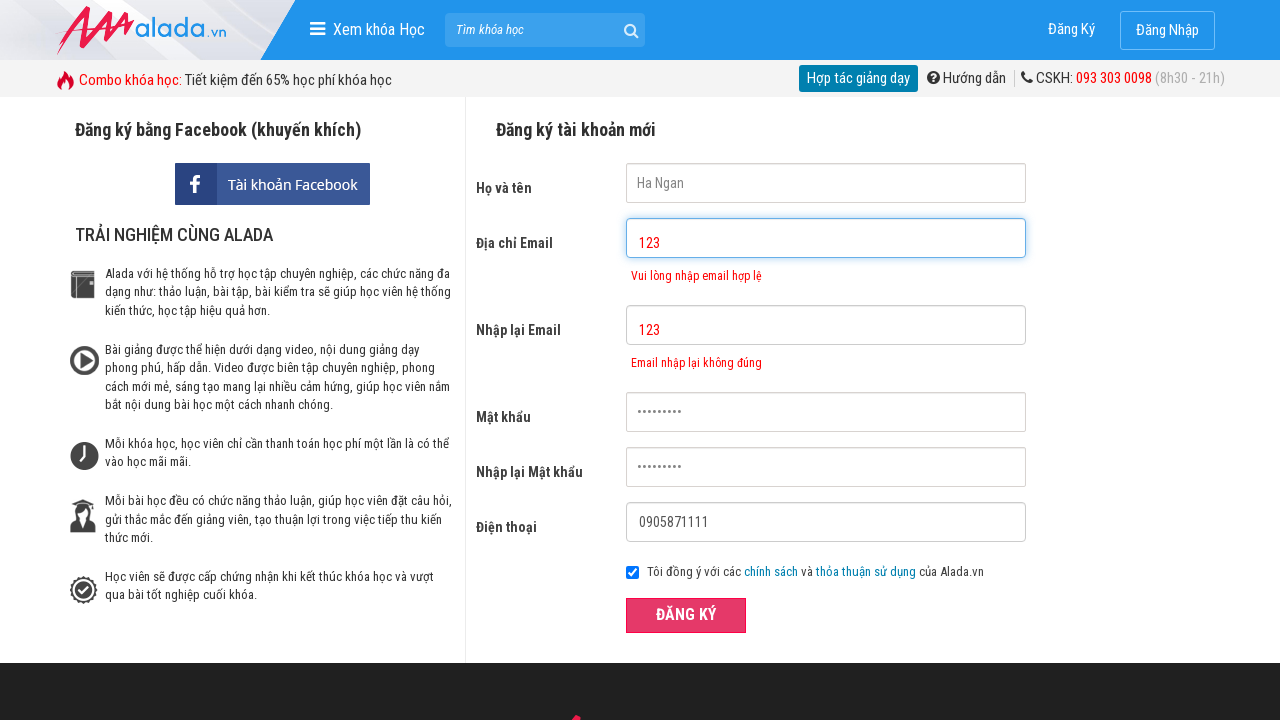